Tests click and hold functionality to select multiple consecutive items in a list by clicking and dragging from the first to the eighth element

Starting URL: https://automationfc.github.io/jquery-selectable/

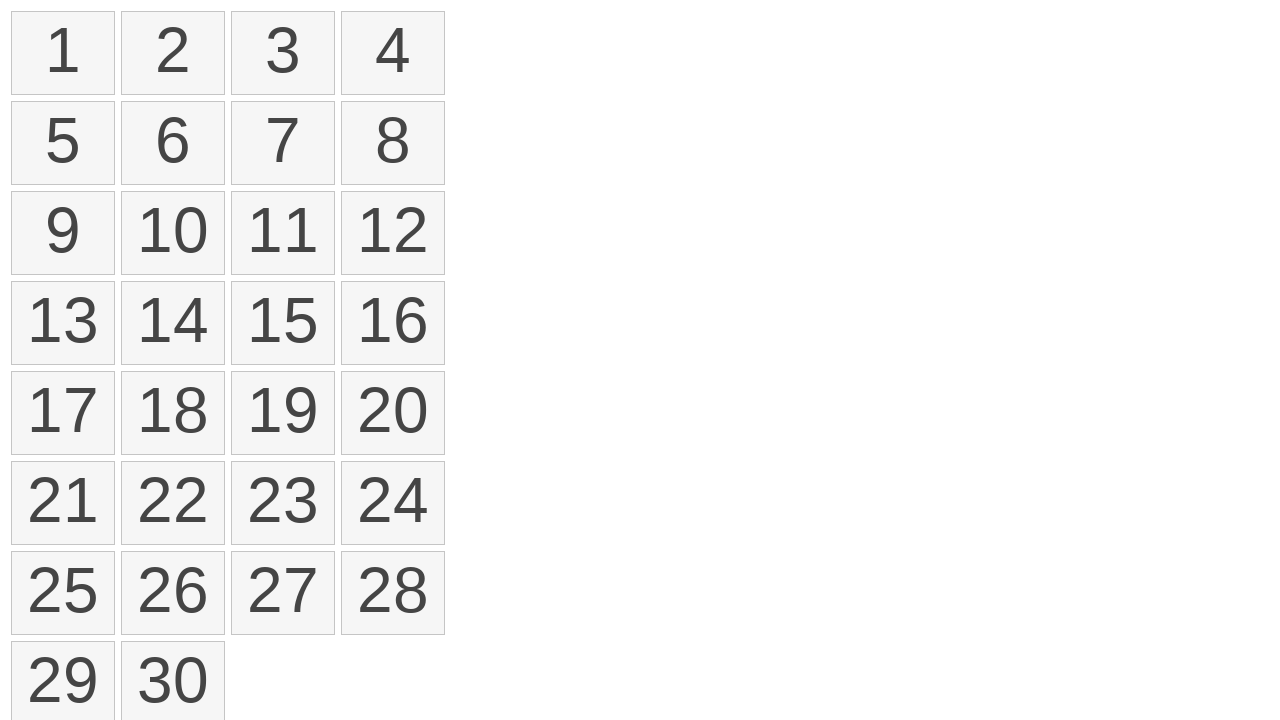

Retrieved all selectable list items from the page
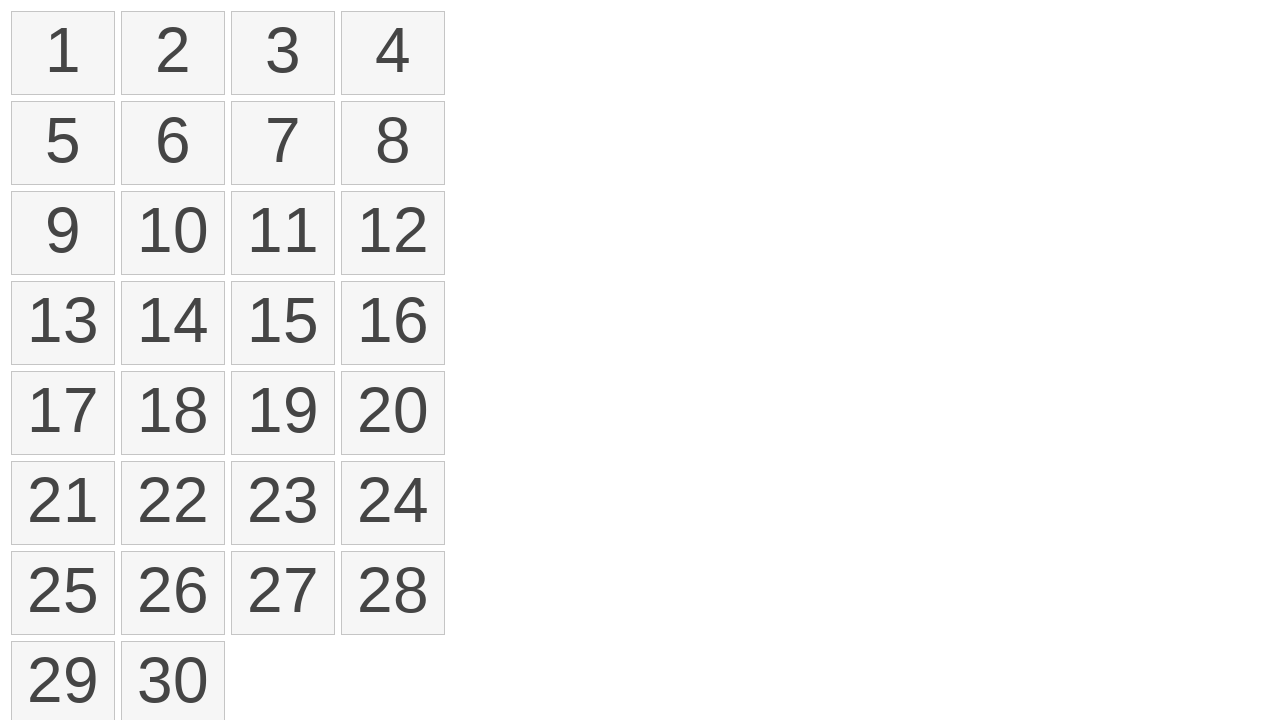

Moved mouse to the first list item at (16, 16)
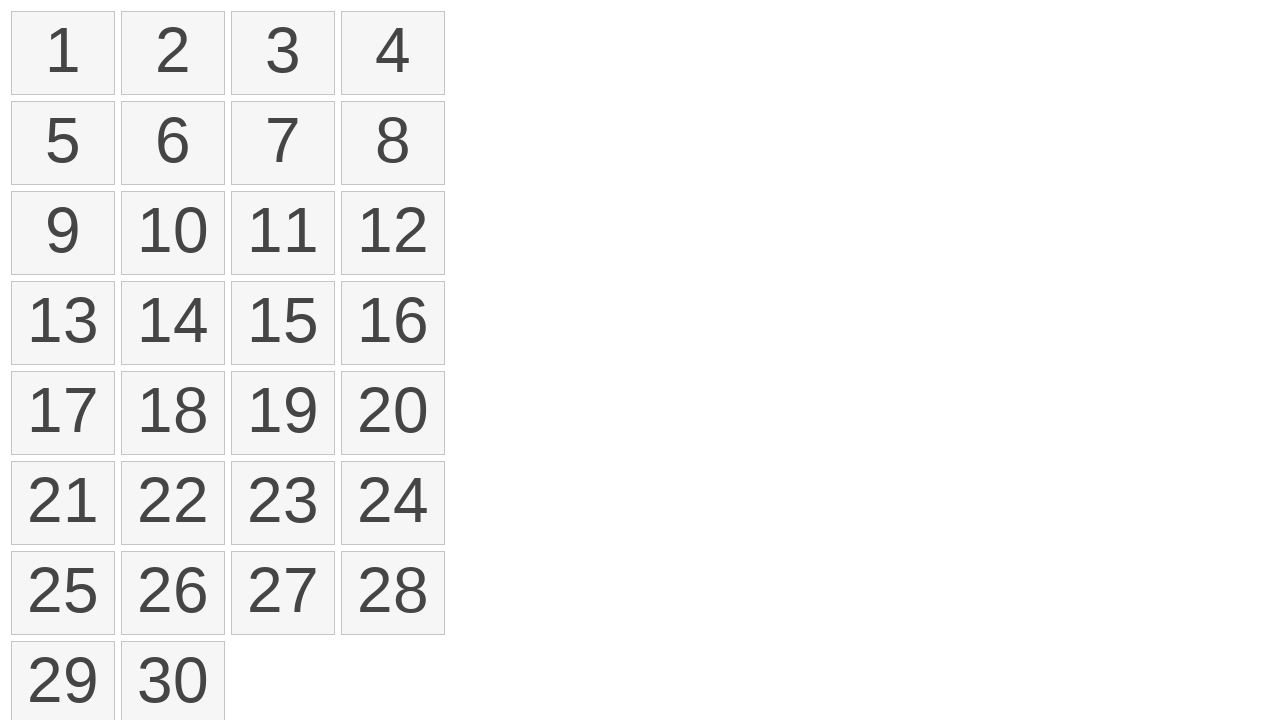

Pressed mouse button down on first item at (16, 16)
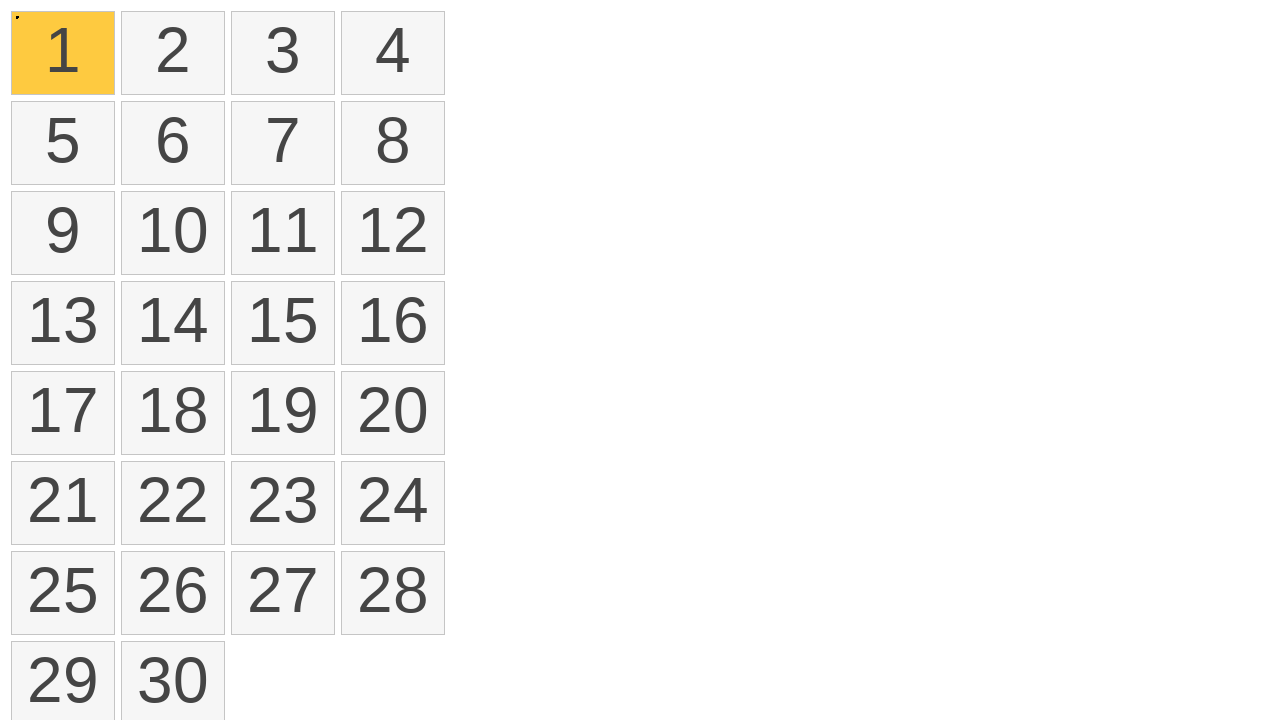

Dragged mouse from first item to eighth item while holding button at (346, 106)
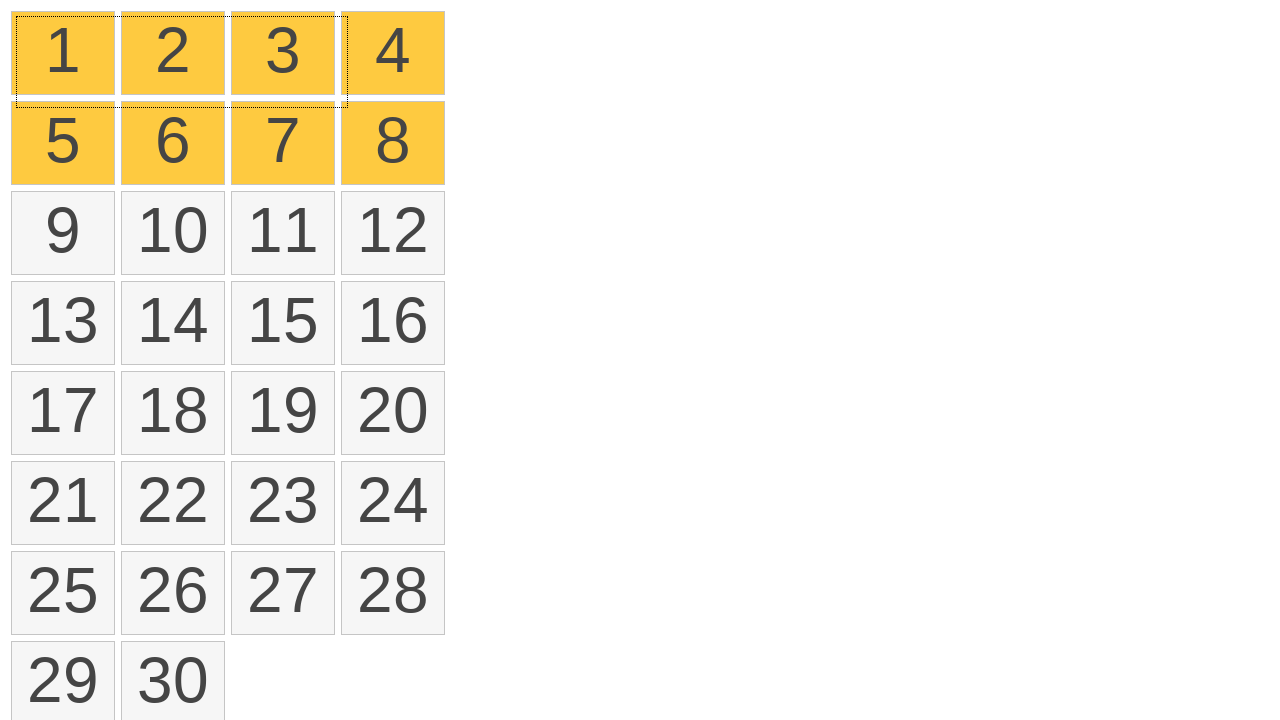

Released mouse button to complete the drag selection at (346, 106)
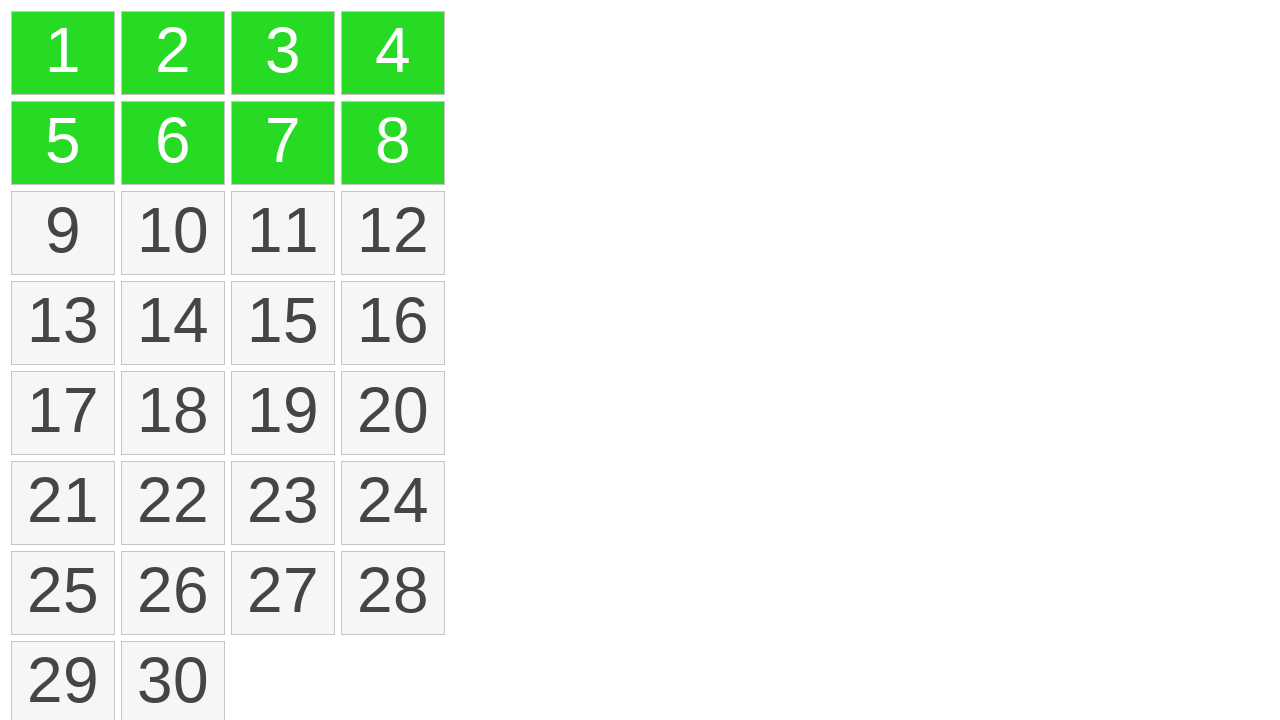

Waited for selection animation to complete
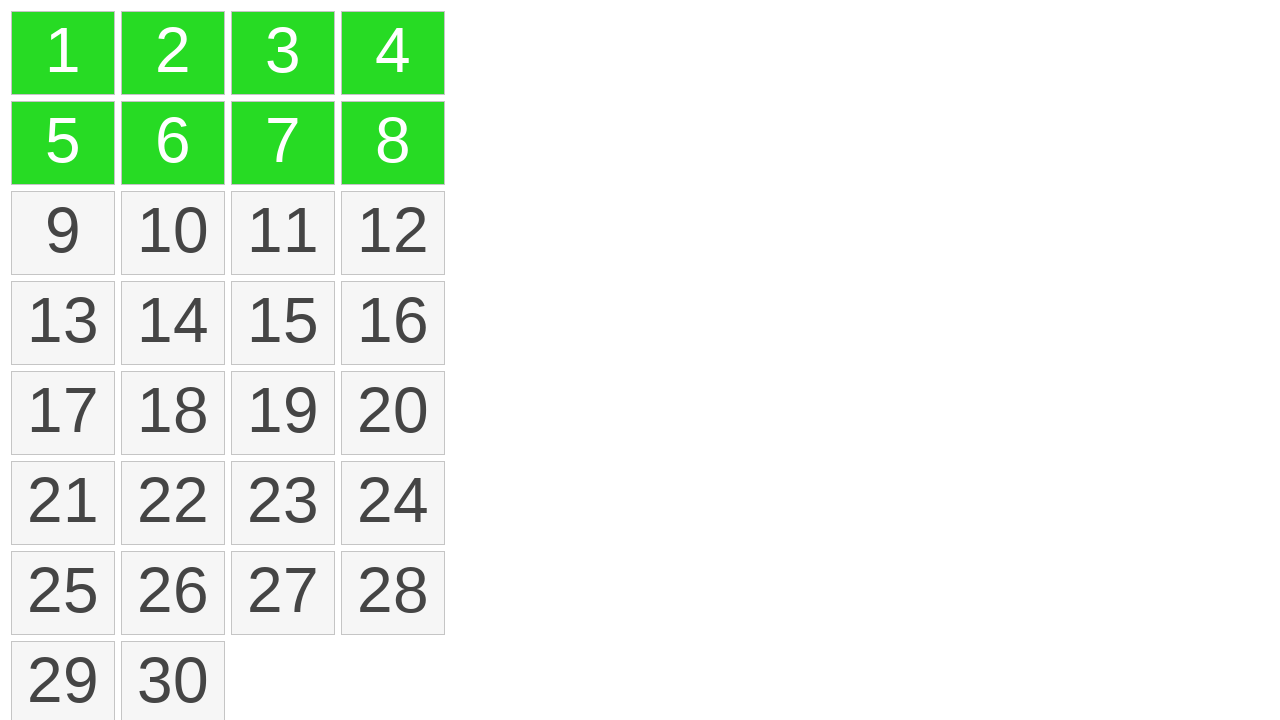

Located all selected items in the list
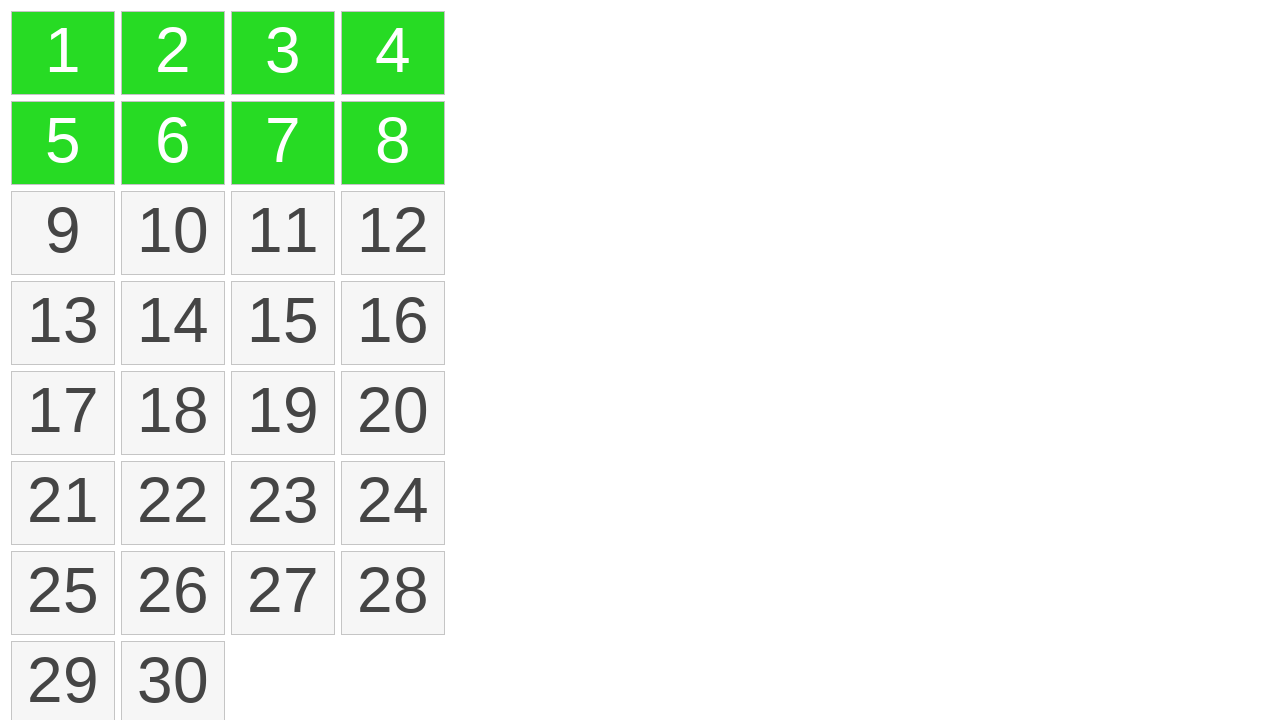

Verified that exactly 8 items are selected
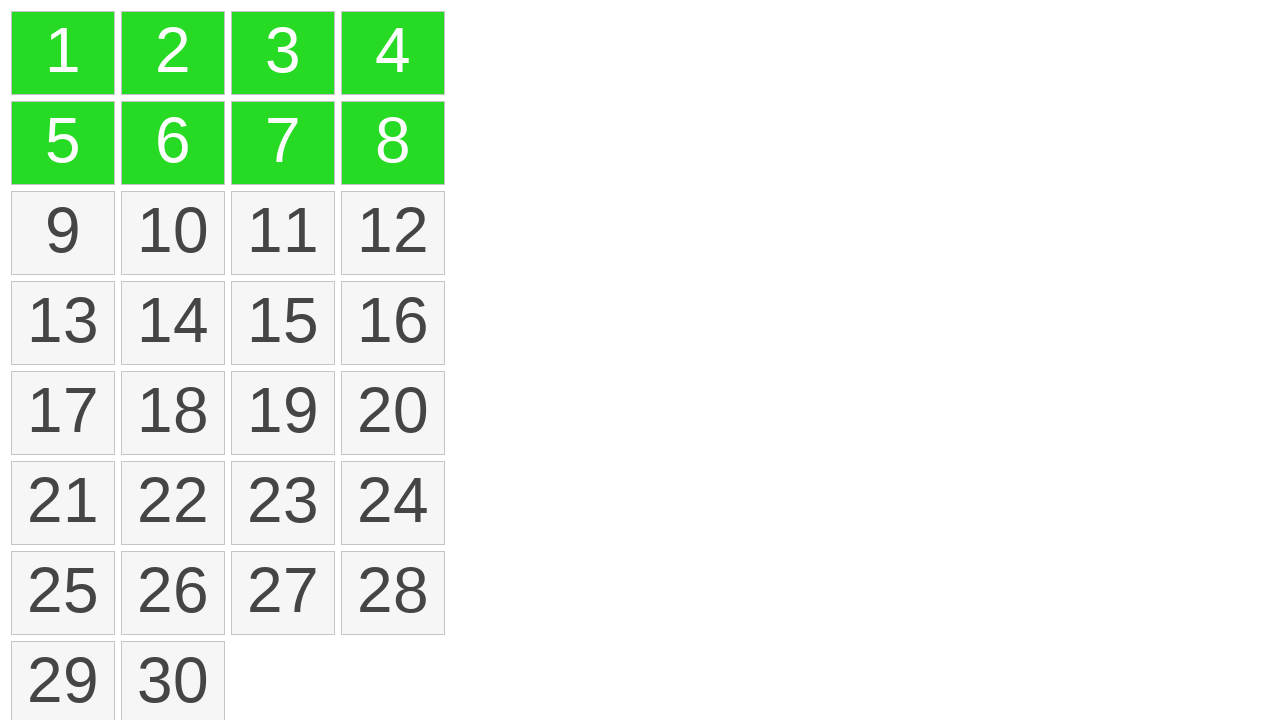

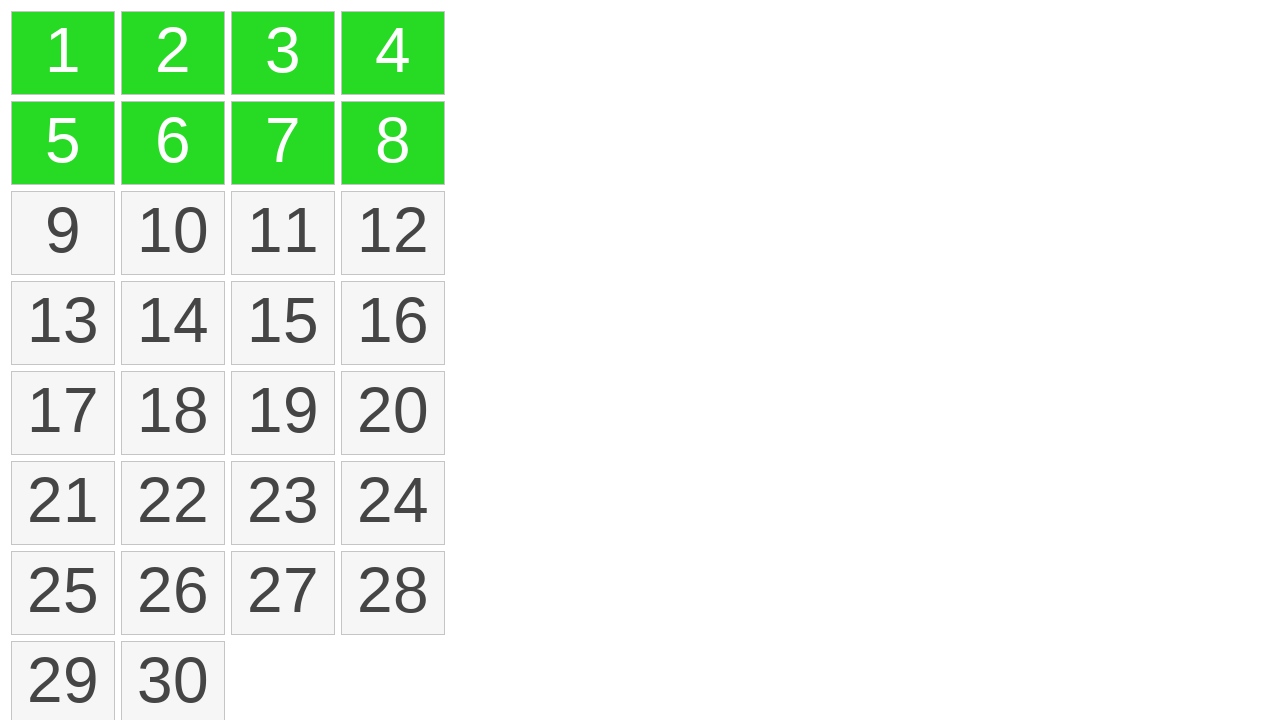